Tests adding a new record to a web table by clicking the Add button, filling out a registration form with personal details, and submitting it

Starting URL: https://www.tutorialspoint.com/selenium/practice/webtables.php

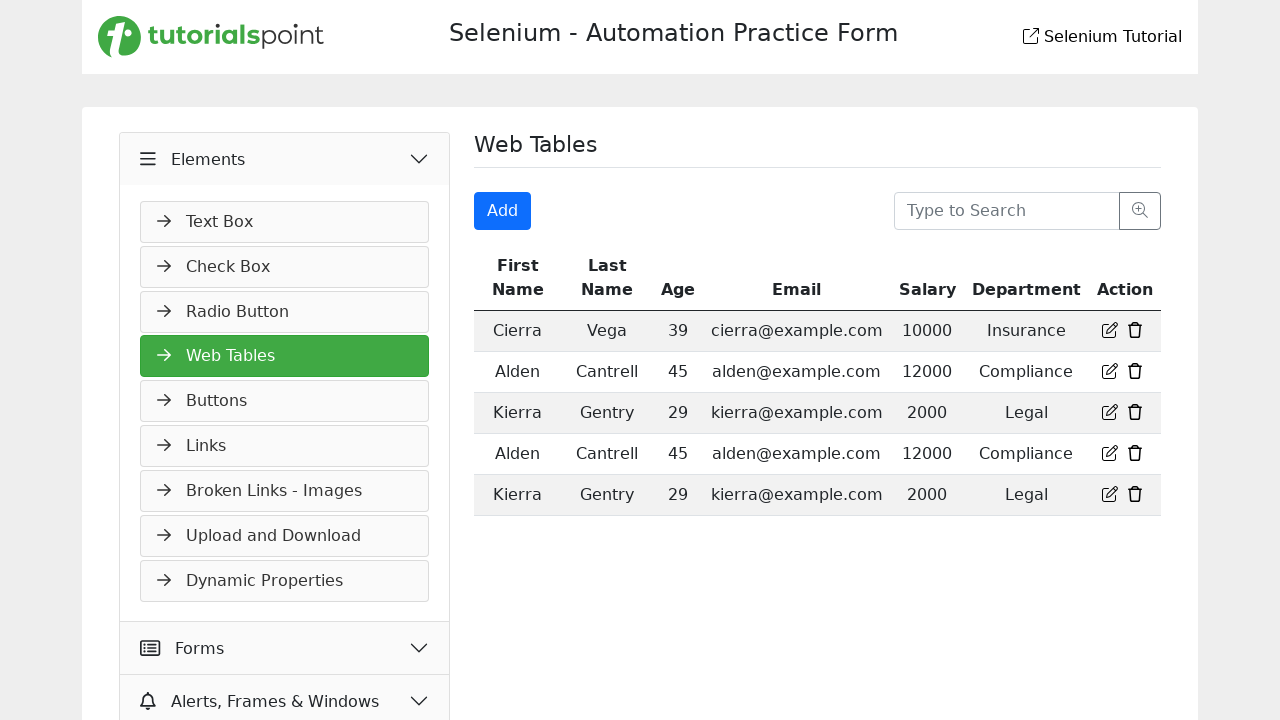

Clicked the Add button to open registration form at (503, 211) on xpath=//*/form/div[1]/span[1]/button
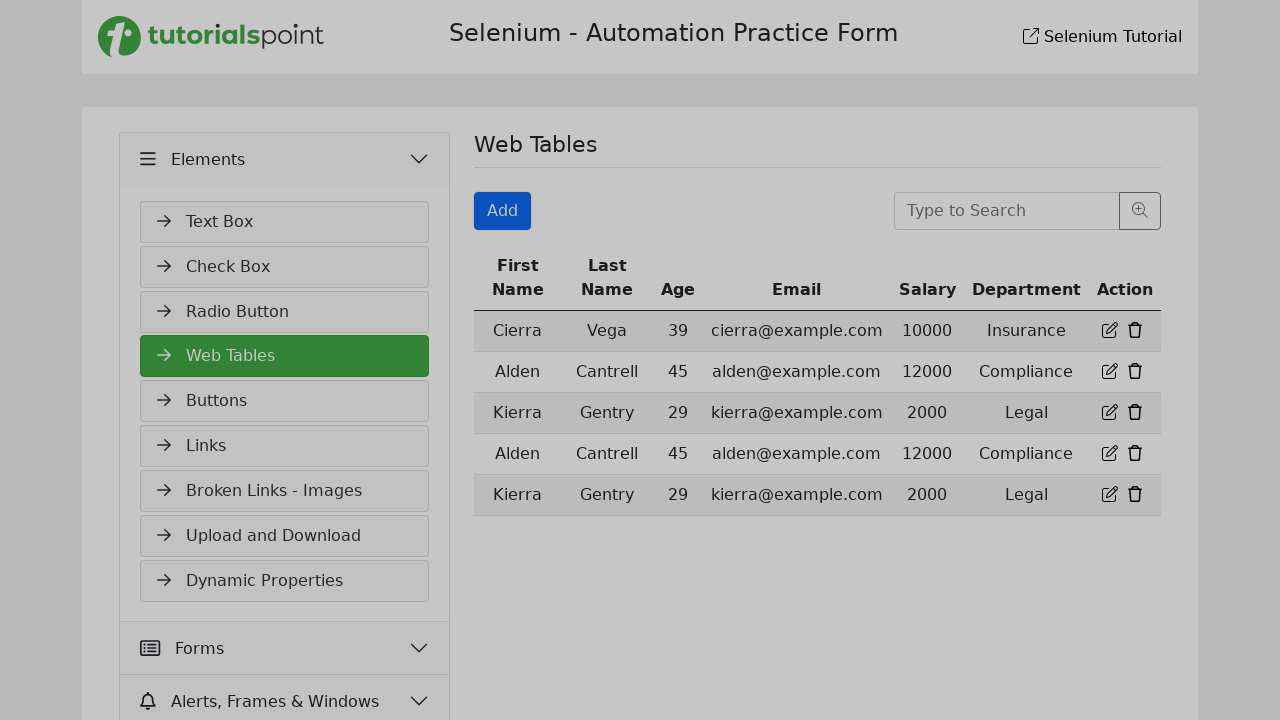

Filled first name field with 'Artur' on #firstname
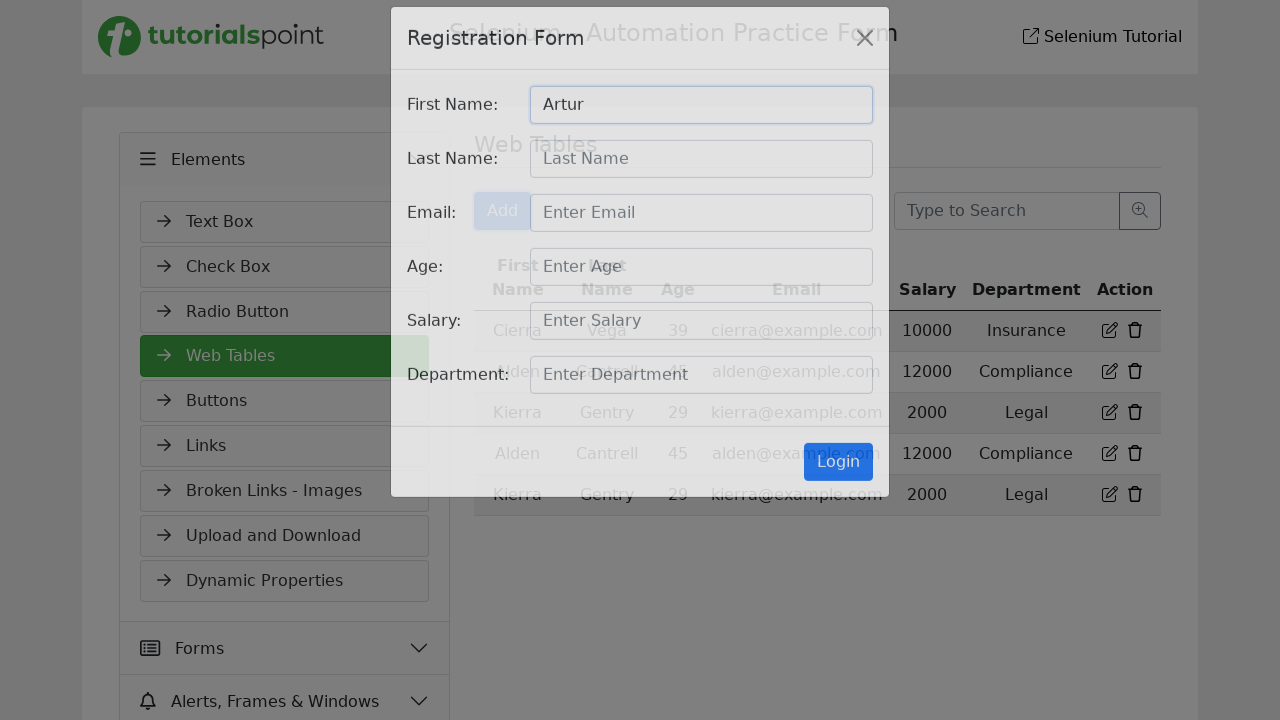

Filled last name field with 'Ivanov' on #lastname
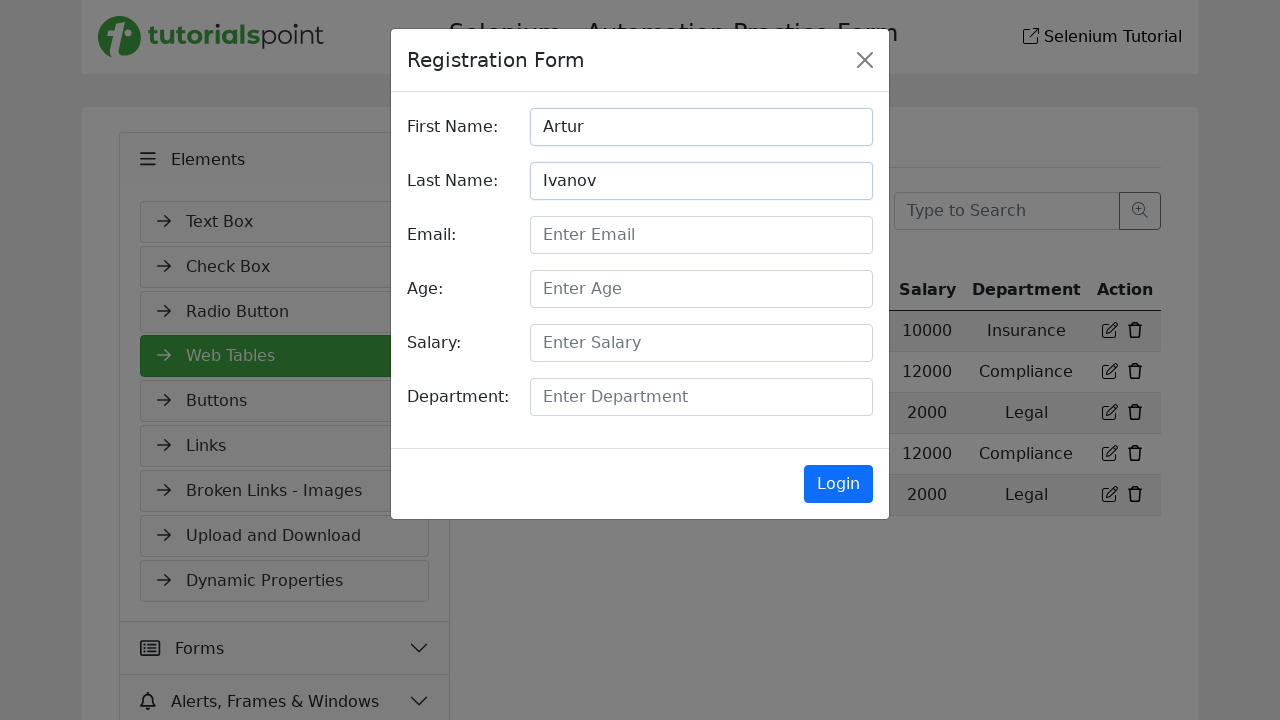

Filled email field with 'ariv@mail.ru' on #email
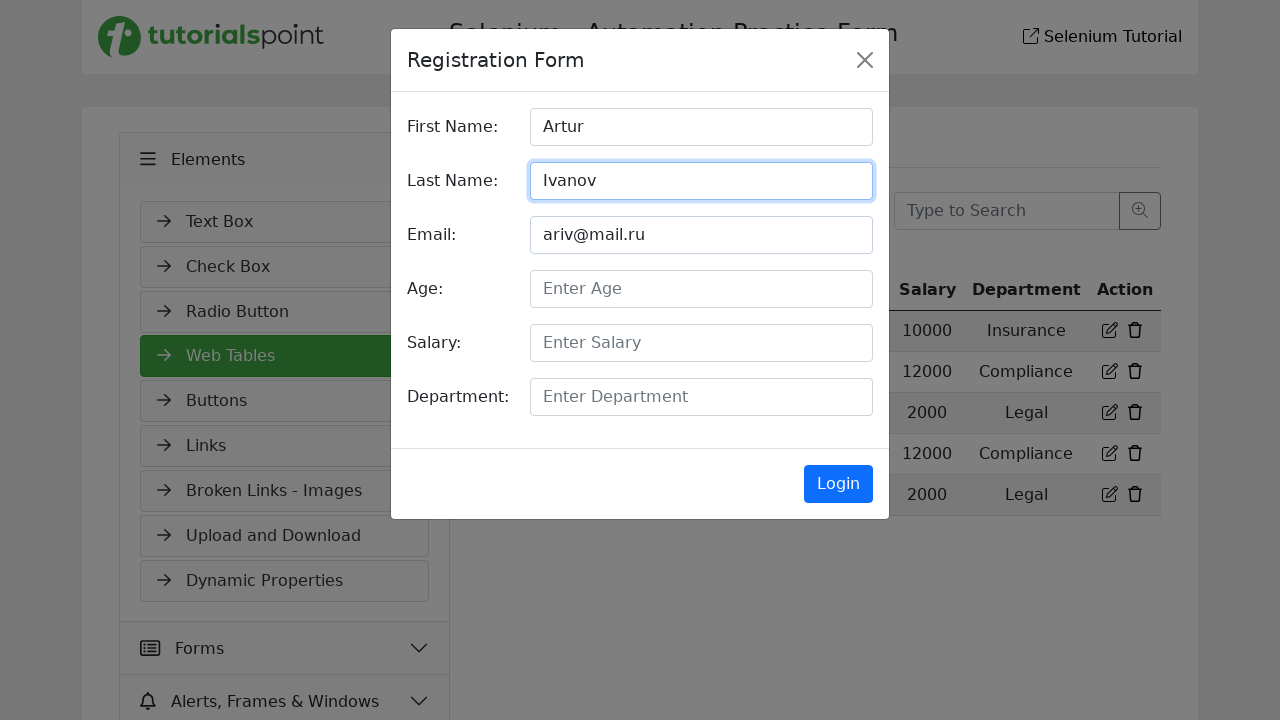

Filled age field with '4321' on #age
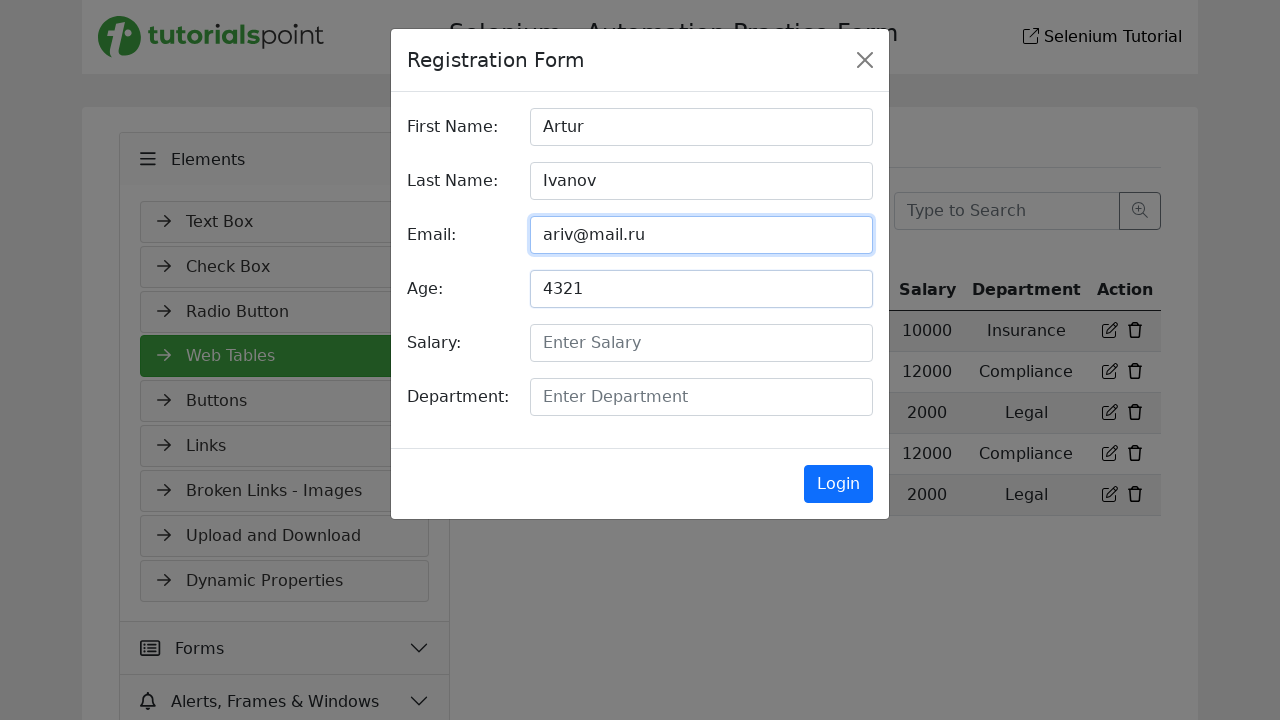

Filled salary field with '12345678901234567890' on #salary
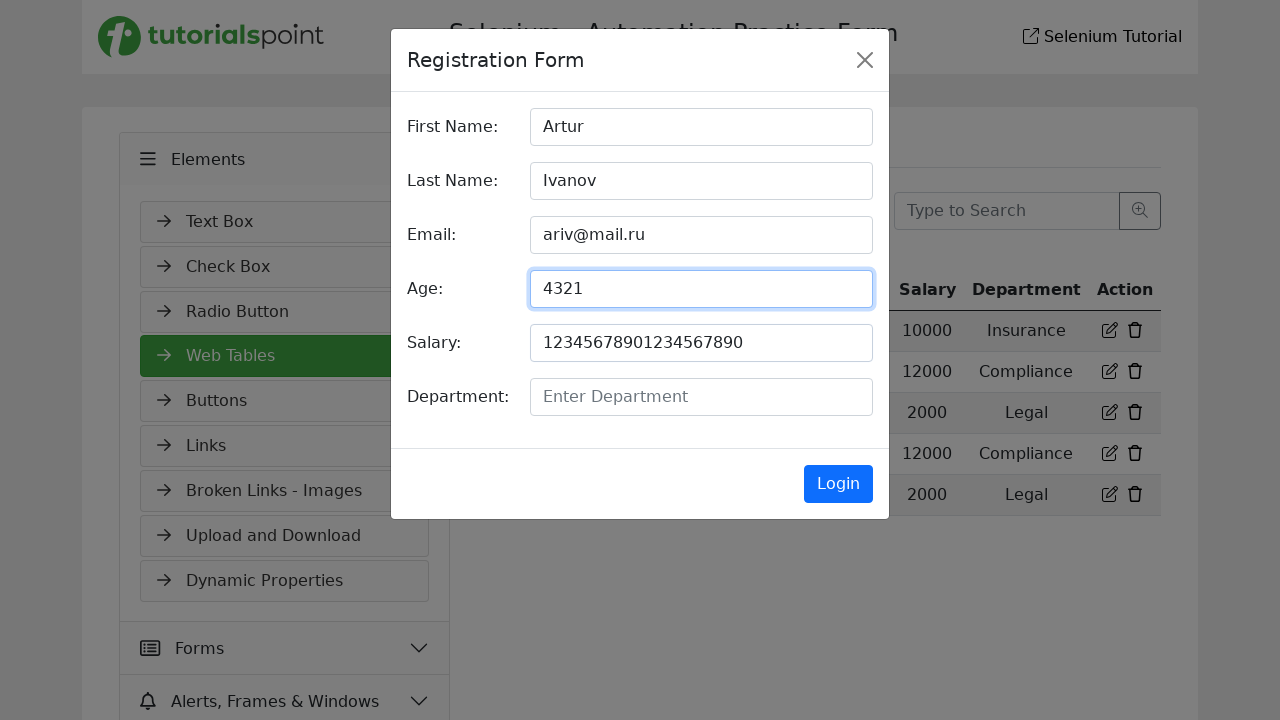

Filled department field with 'IT' on #deparment
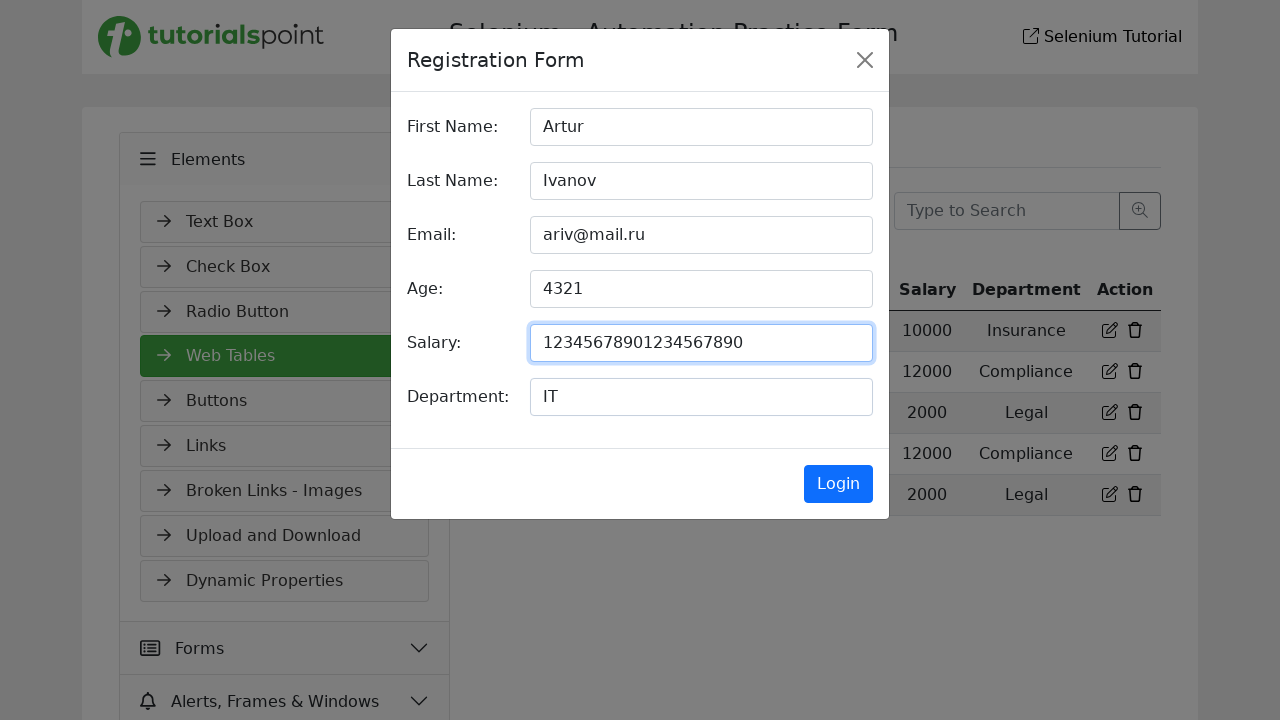

Clicked the submit button to save new record at (838, 484) on #RegisterForm > div.modal-footer > input
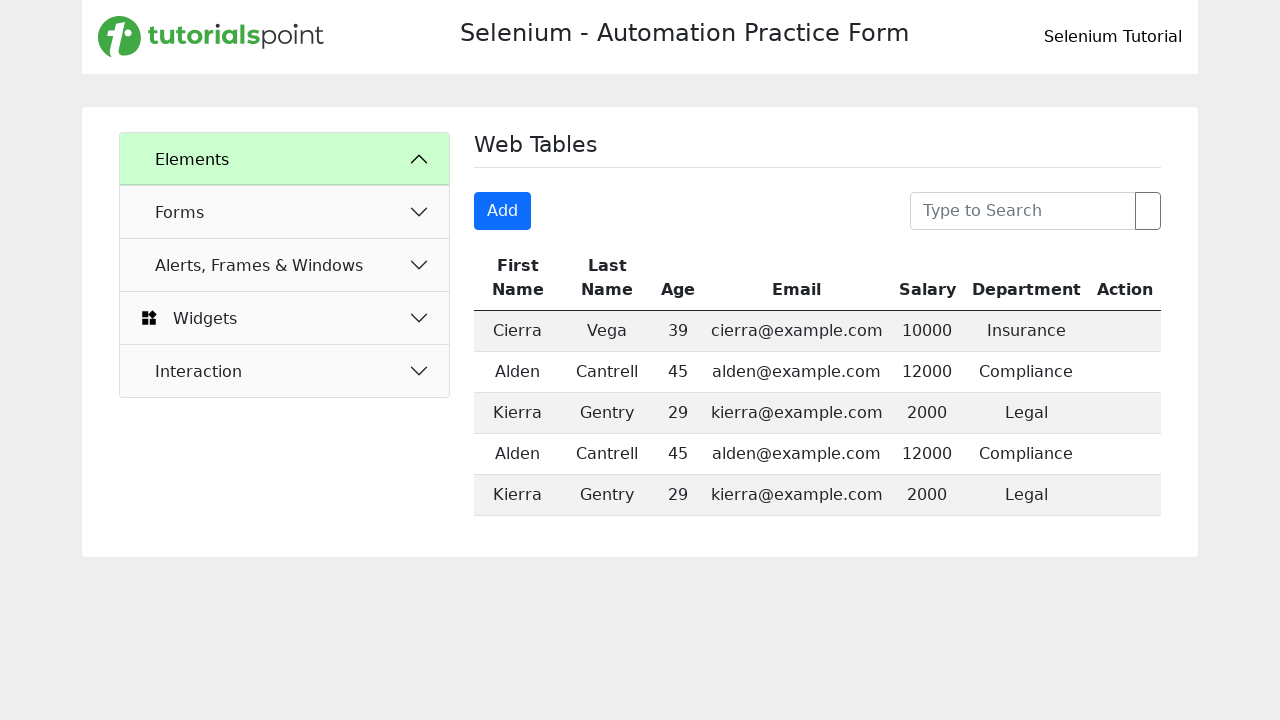

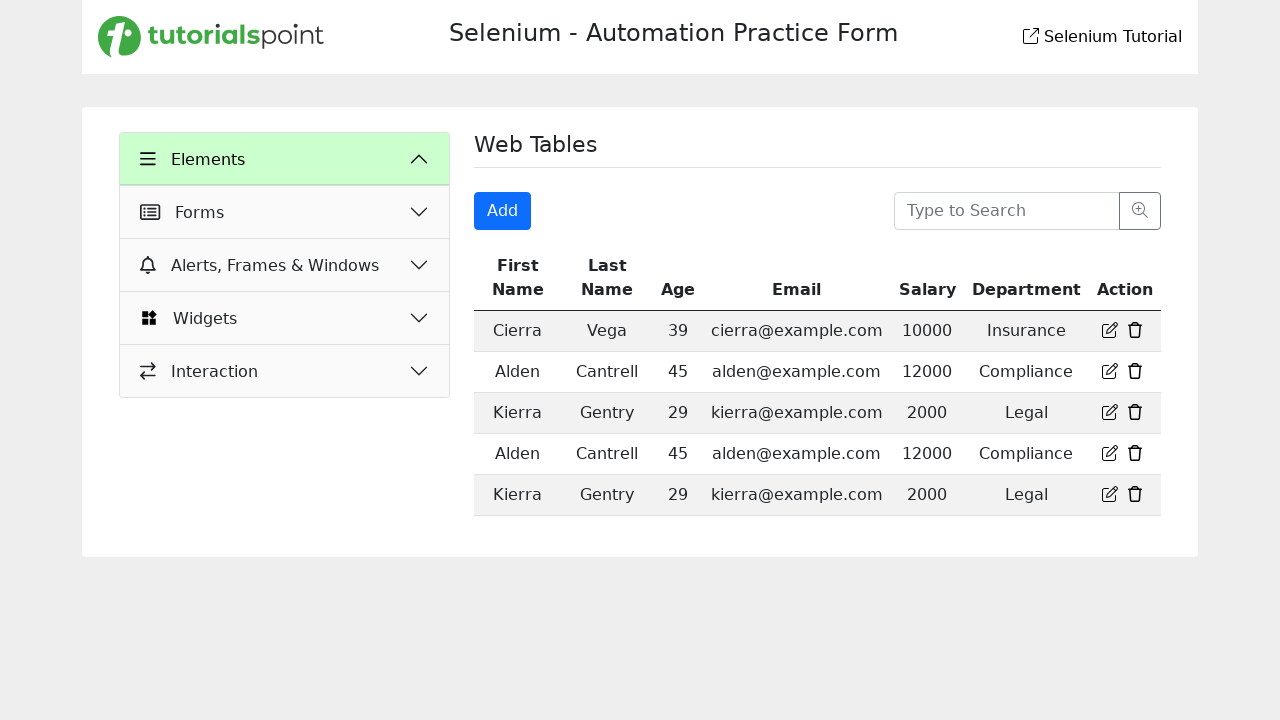